Tests text field interaction by clearing and filling a textbox with different values multiple times

Starting URL: https://omayo.blogspot.com/

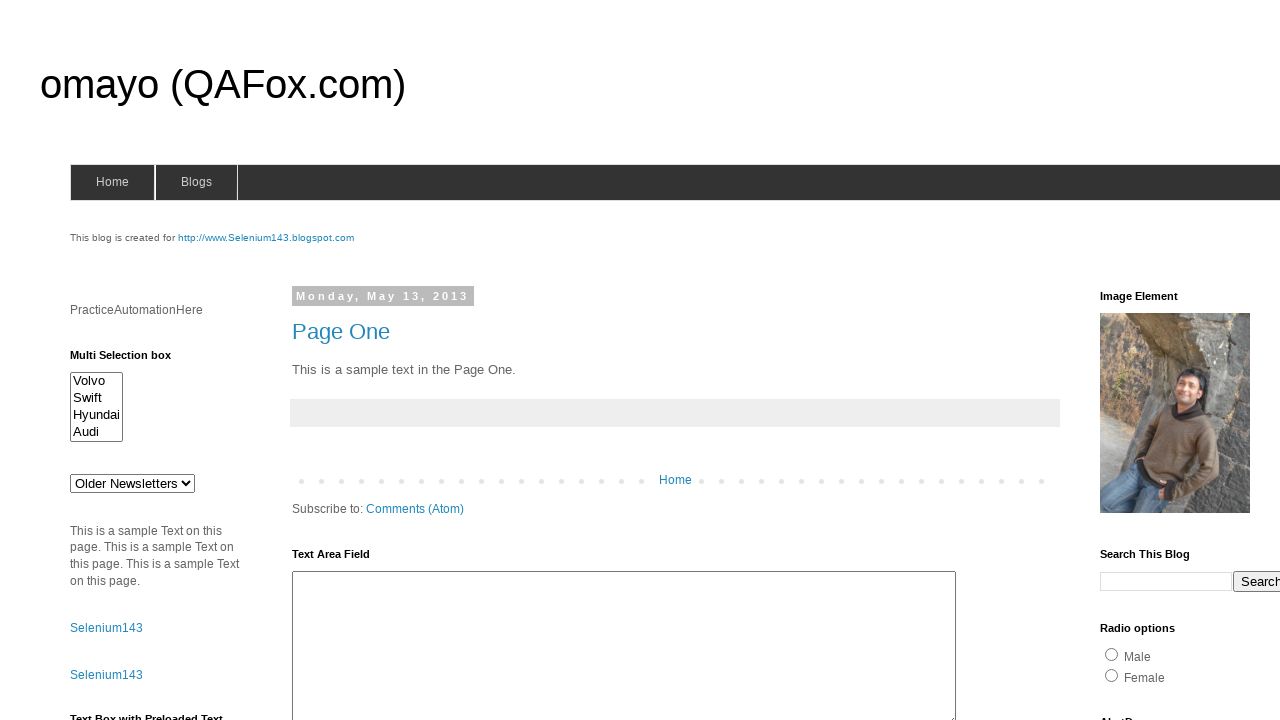

Located textbox element with id 'textbox1'
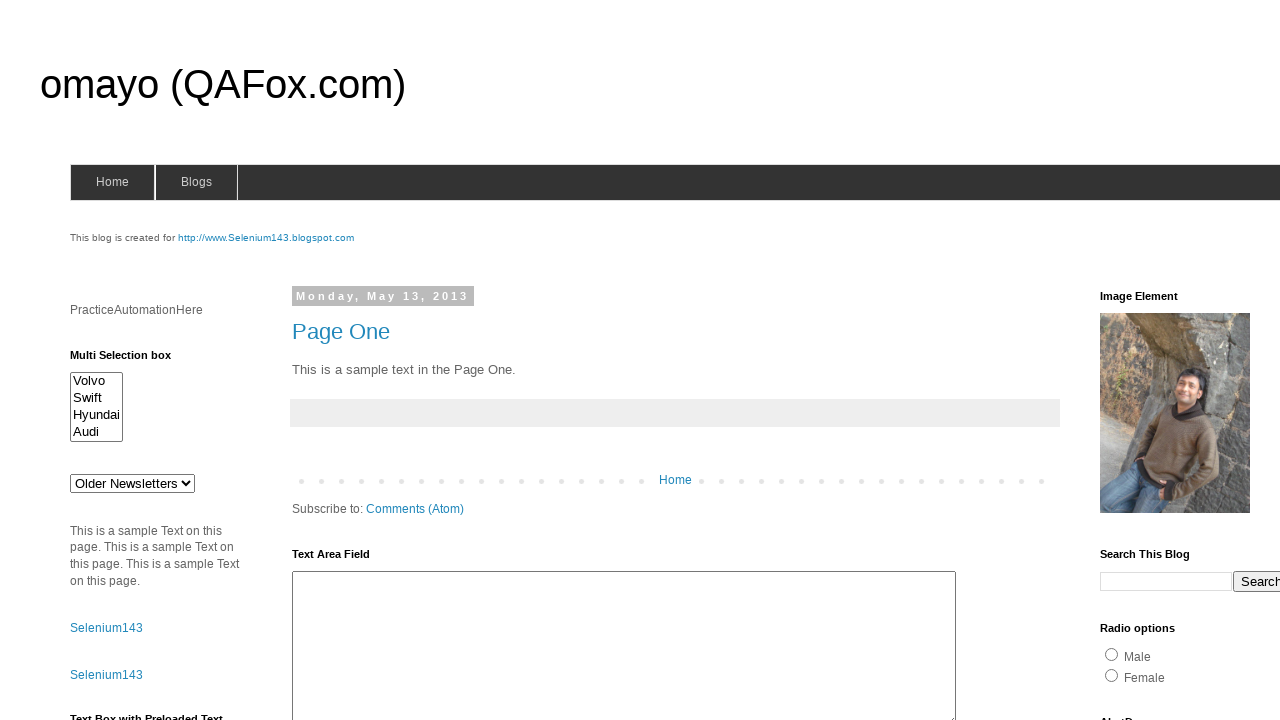

Cleared textbox content on #textbox1
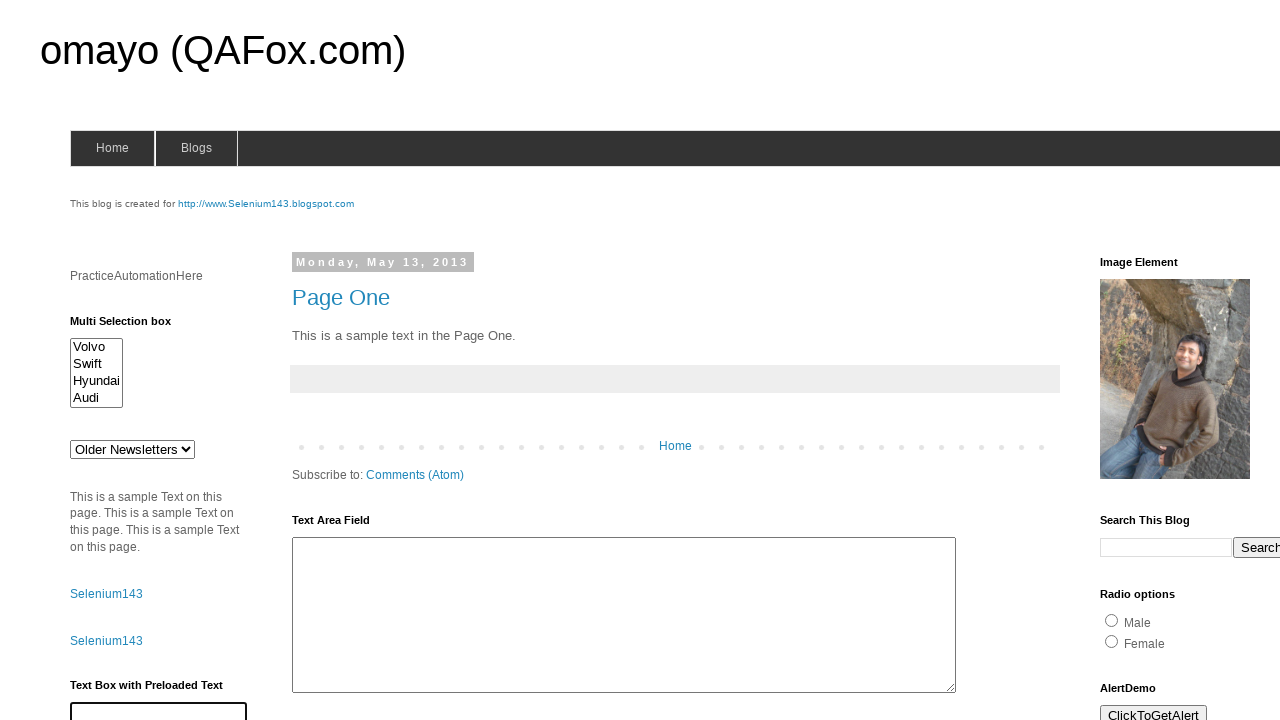

Filled textbox with 'Arun Motoori' on #textbox1
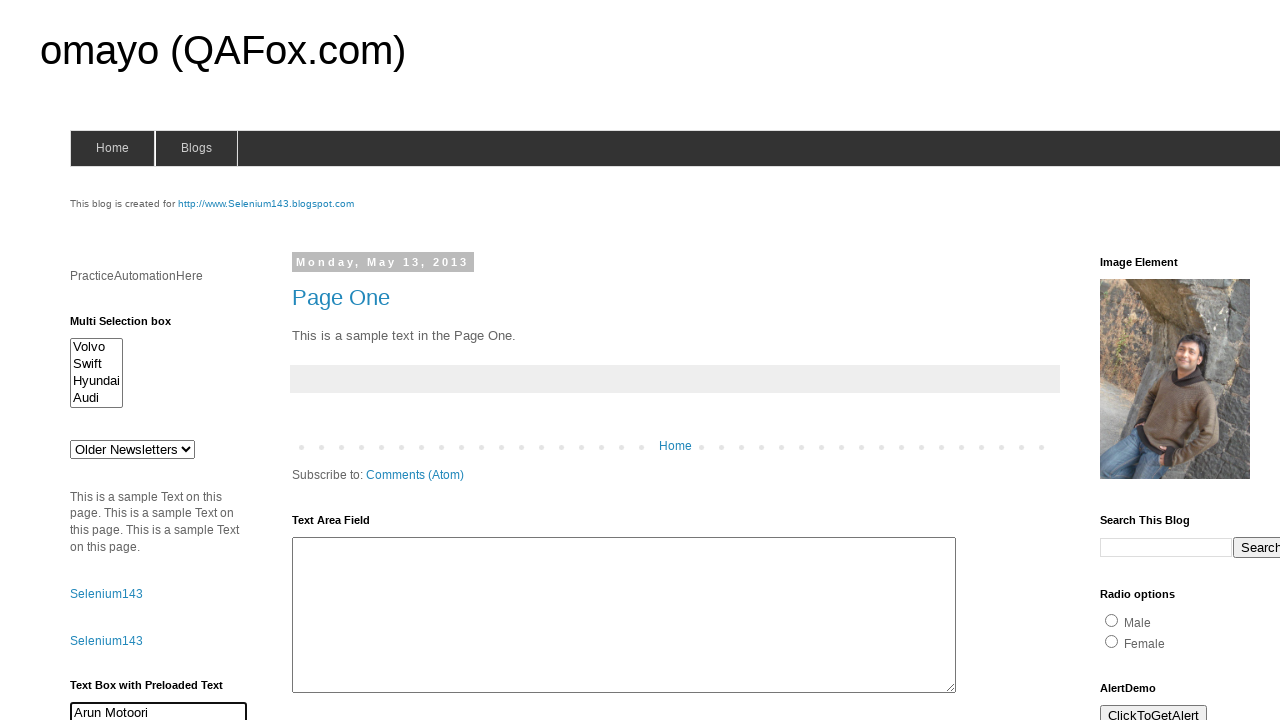

Cleared textbox content again on #textbox1
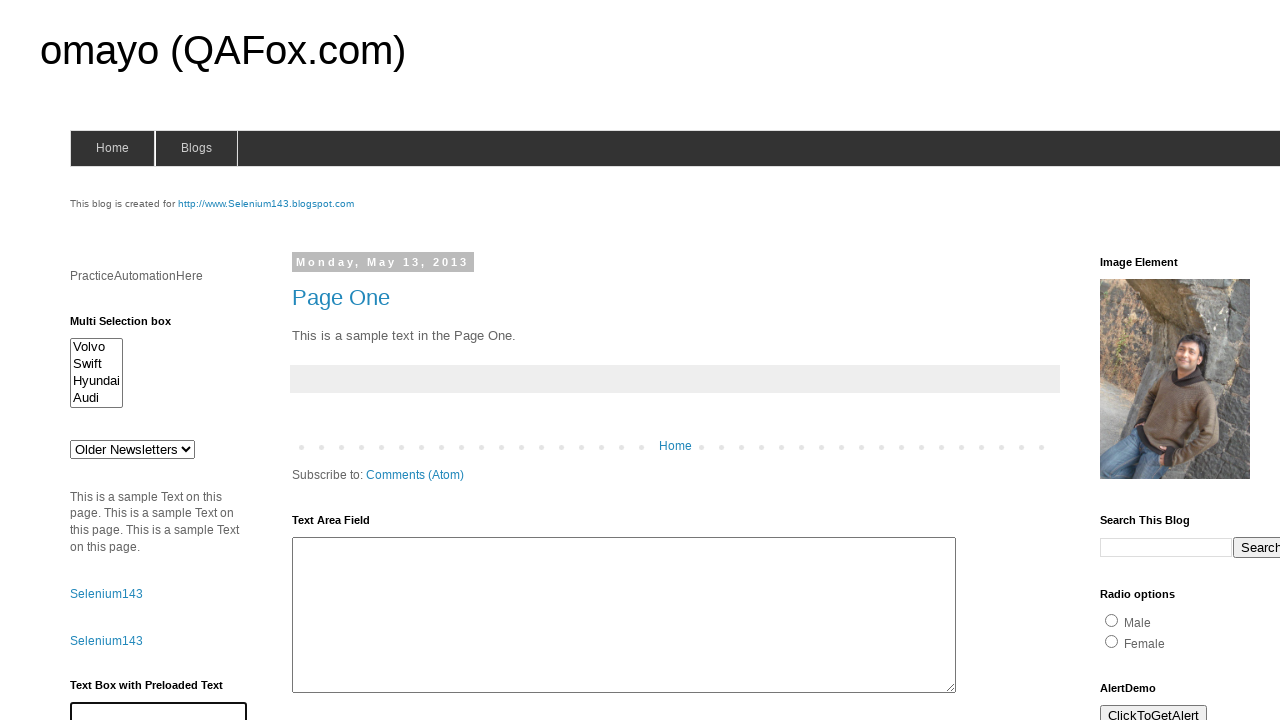

Filled textbox with 'Java' on #textbox1
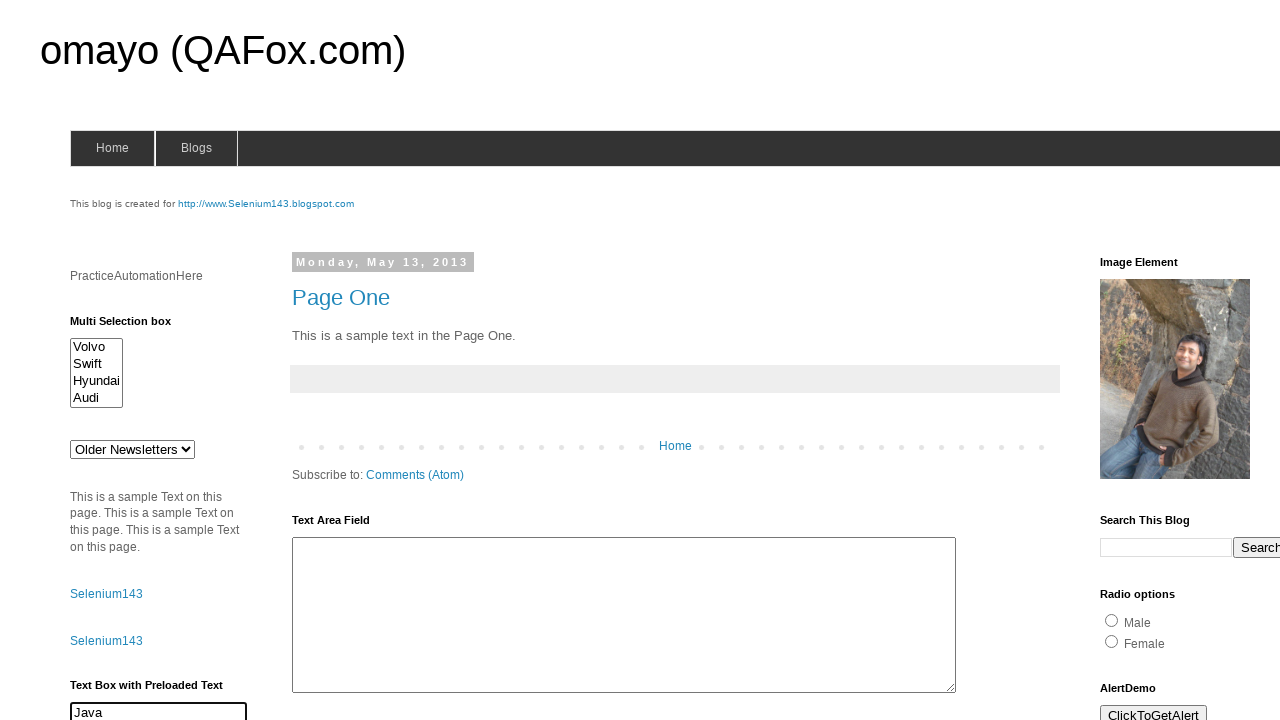

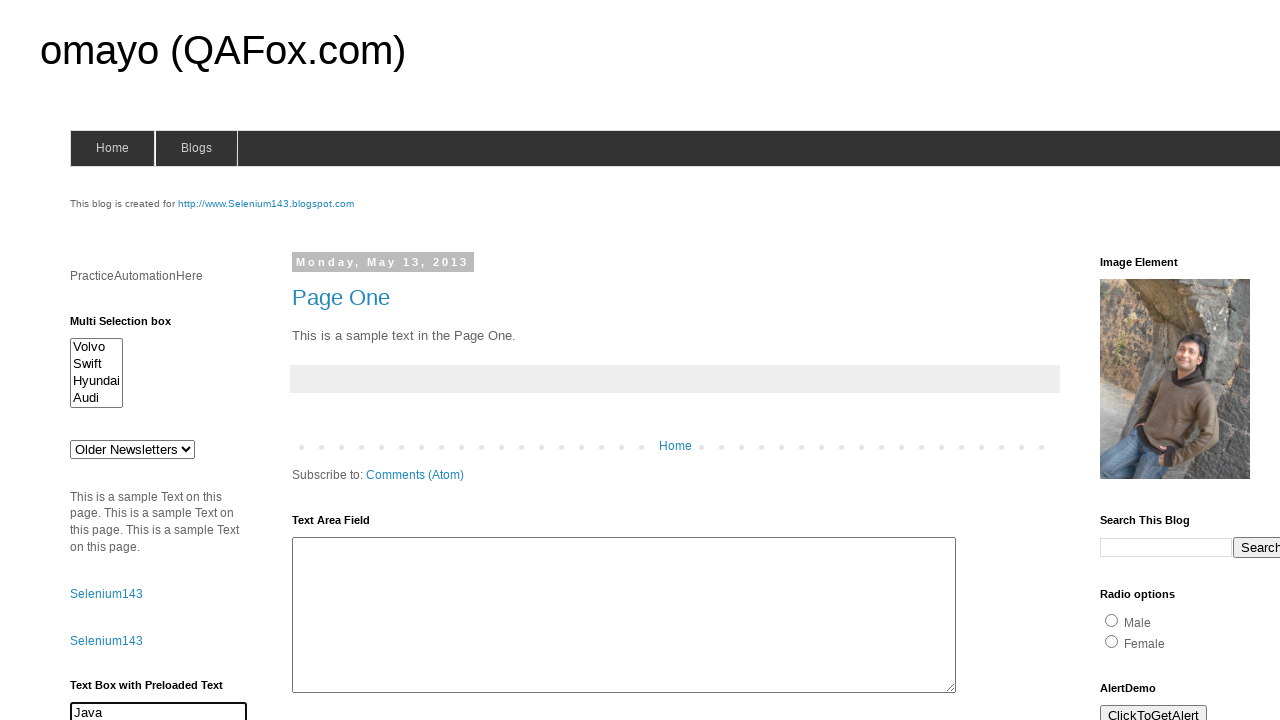